Tests JavaScript alerts functionality by clicking simple alert, confirm alert, and prompt alert buttons, then interacting with each alert dialog (accepting, dismissing, and entering text)

Starting URL: https://the-internet.herokuapp.com/javascript_alerts

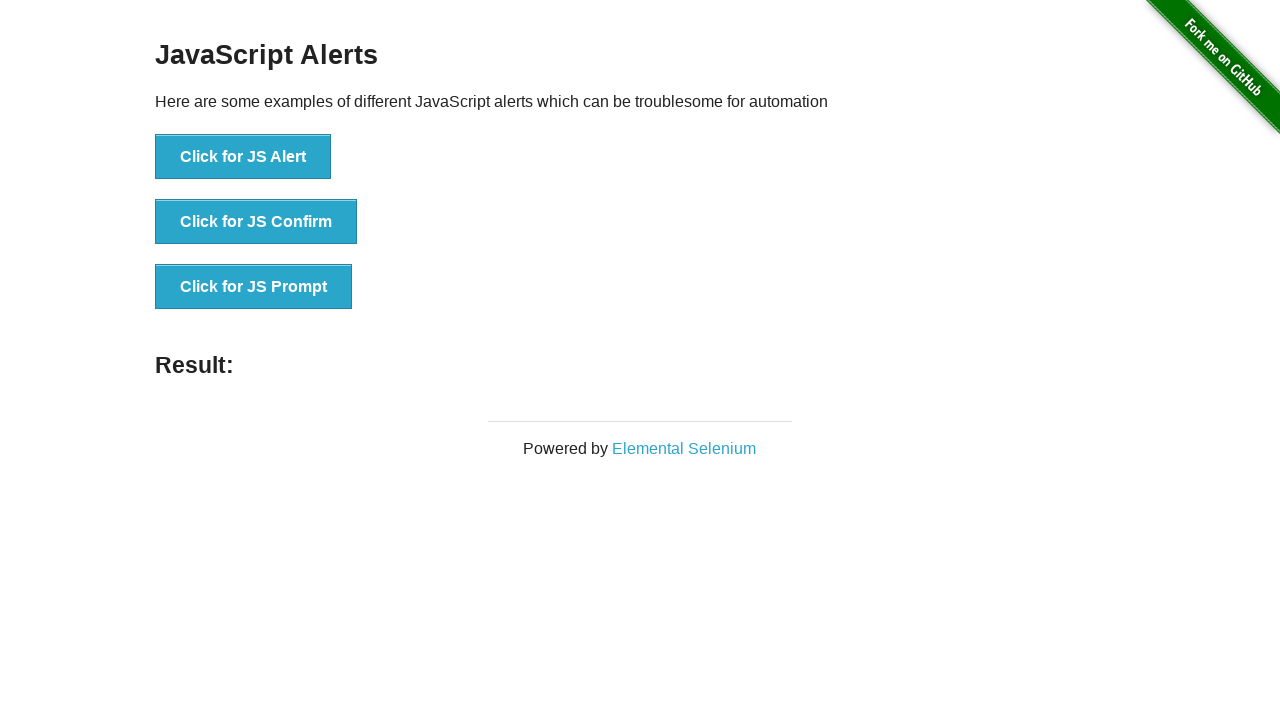

Clicked simple alert button at (243, 157) on button[onclick='jsAlert()']
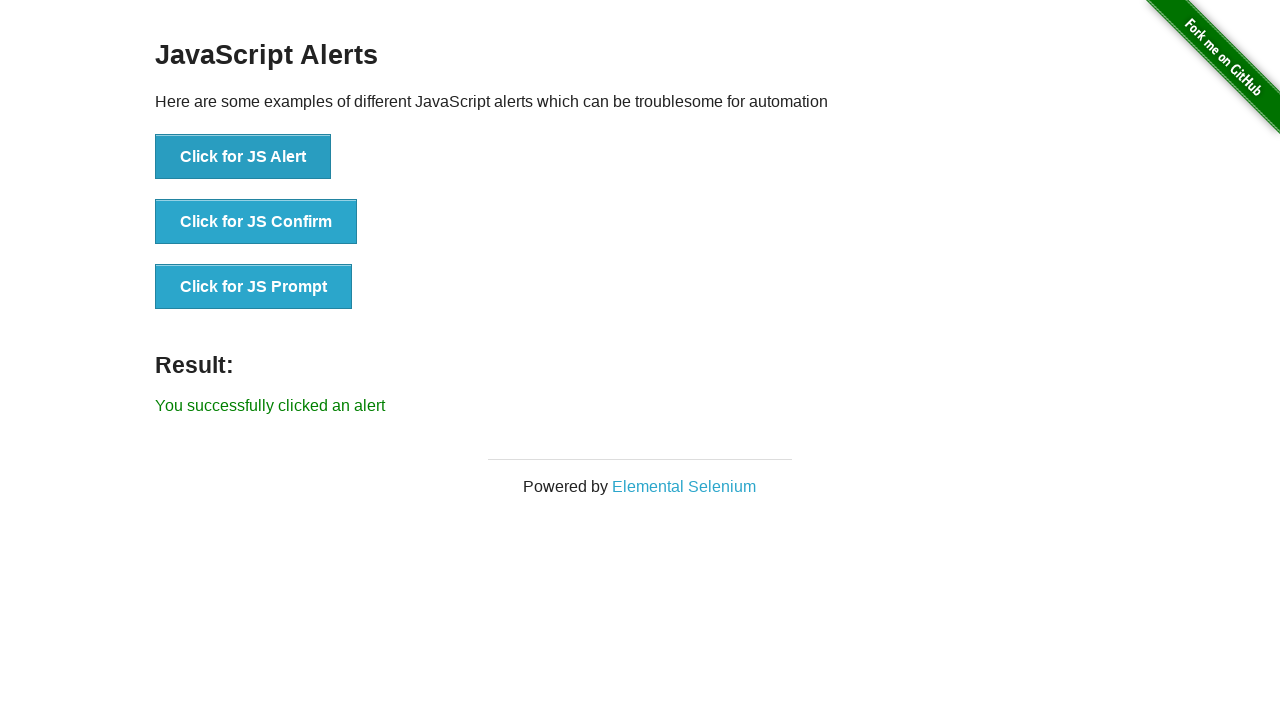

Clicked simple alert button and accepted dialog at (243, 157) on button[onclick='jsAlert()']
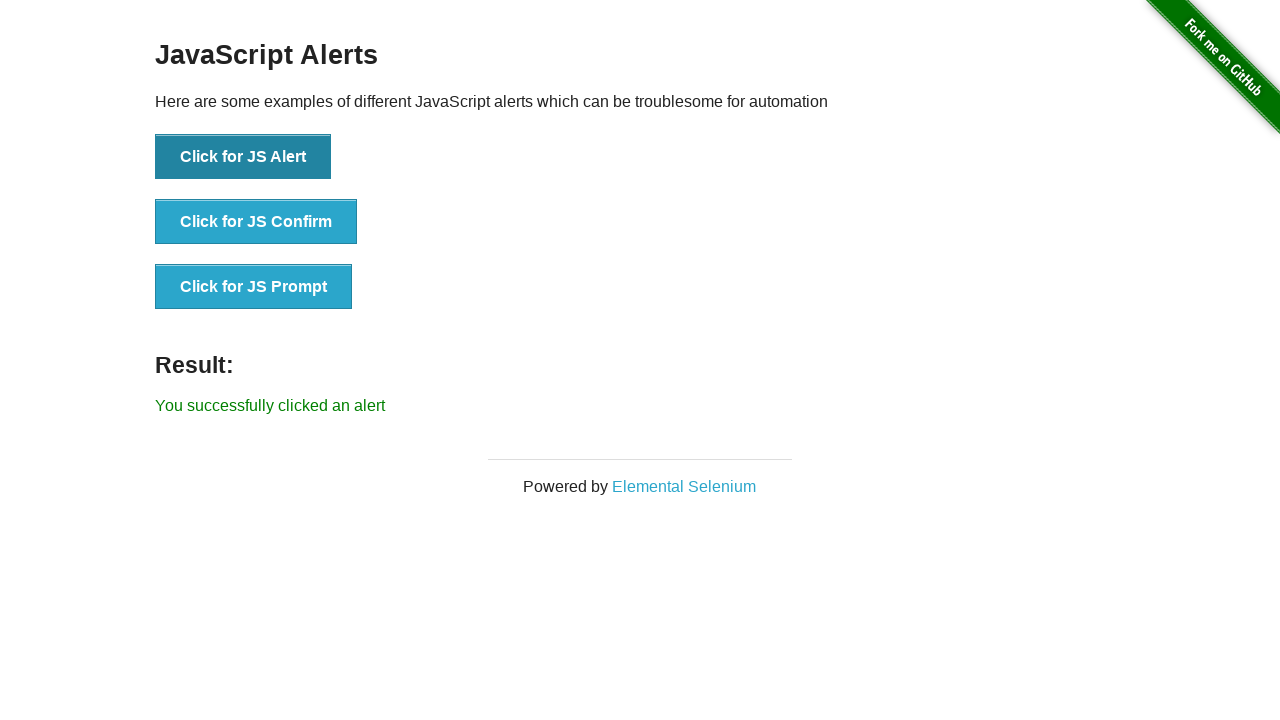

Clicked confirm alert button and dismissed dialog at (256, 222) on button[onclick='jsConfirm()']
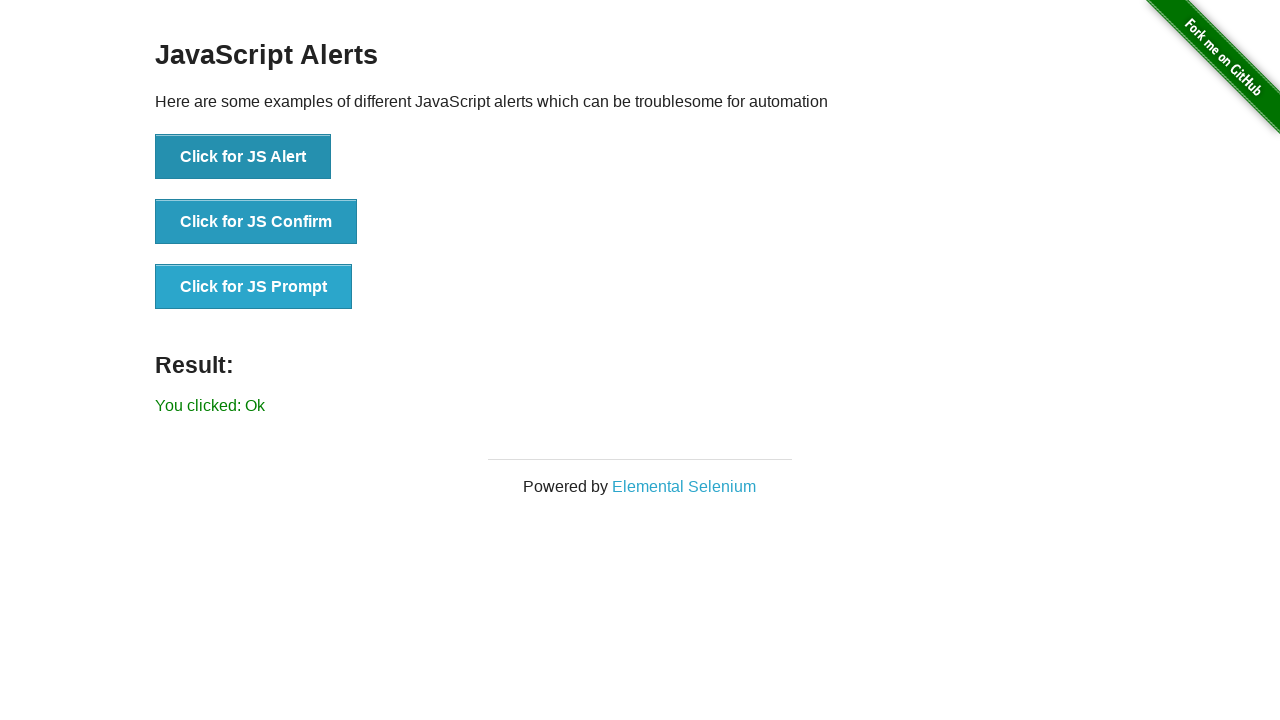

Clicked prompt alert button, entered 'Harsha' and accepted dialog at (254, 287) on button[onclick='jsPrompt()']
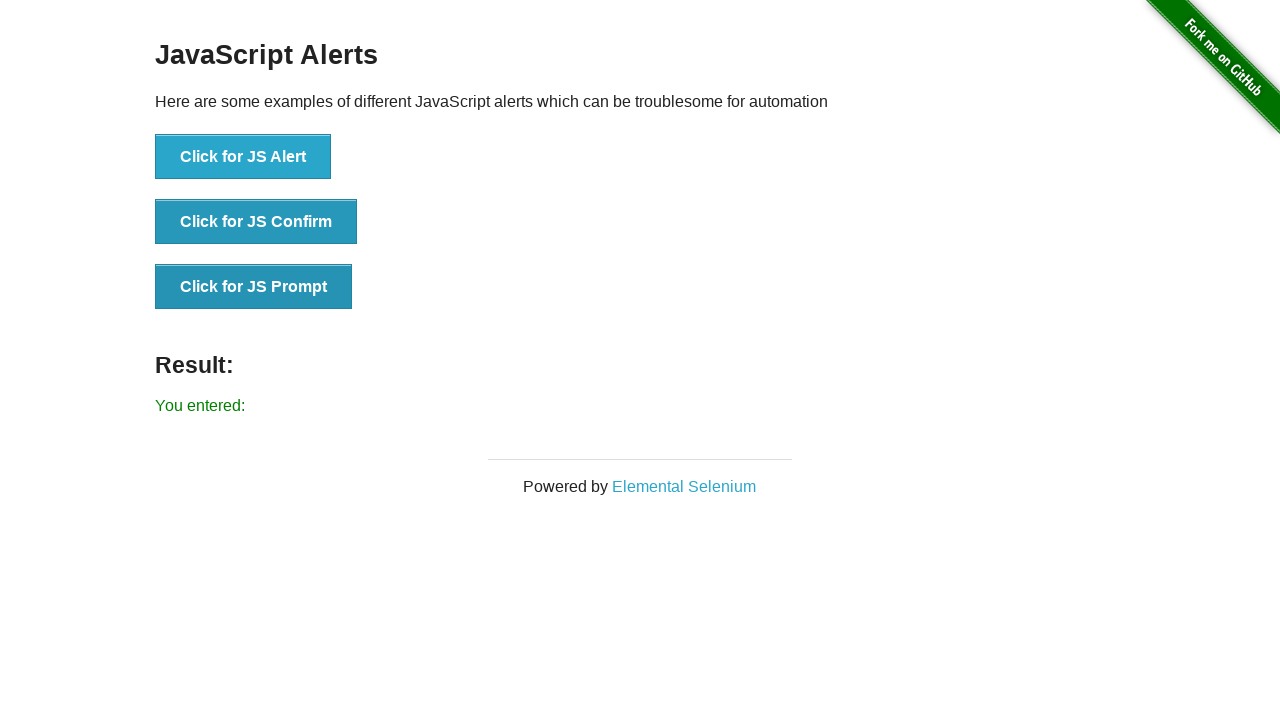

Result element appeared after prompt alert interaction
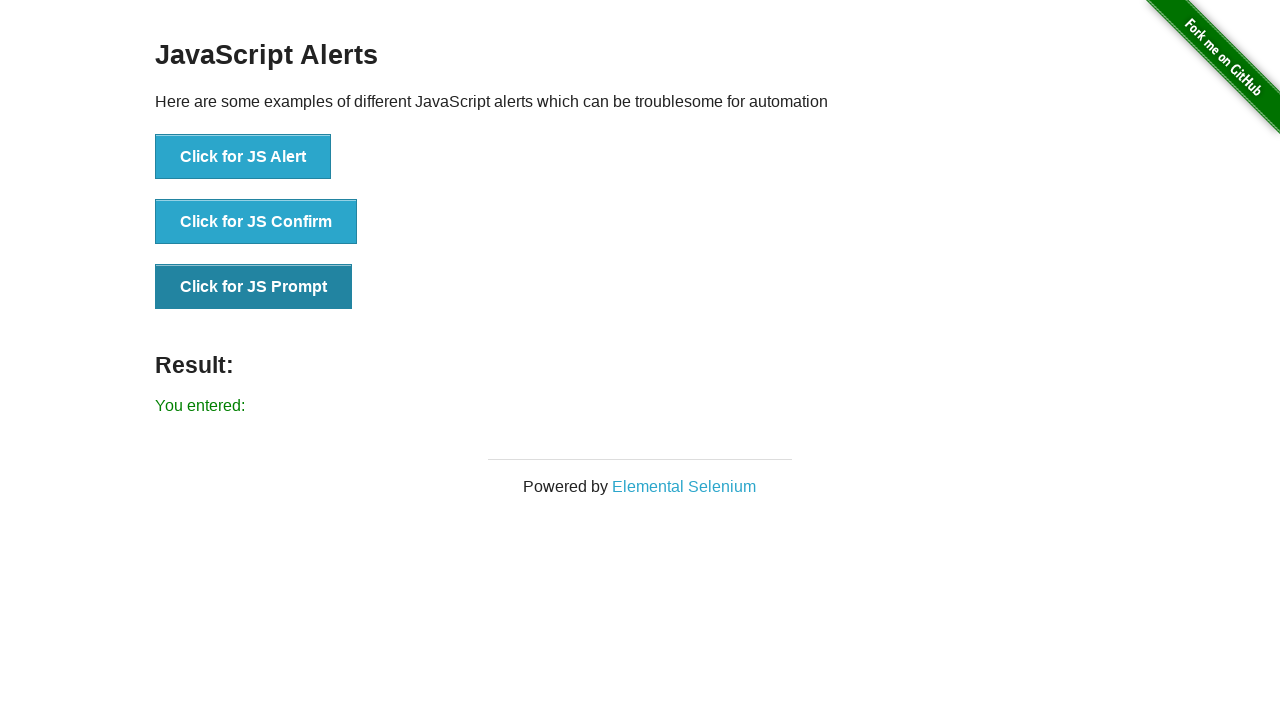

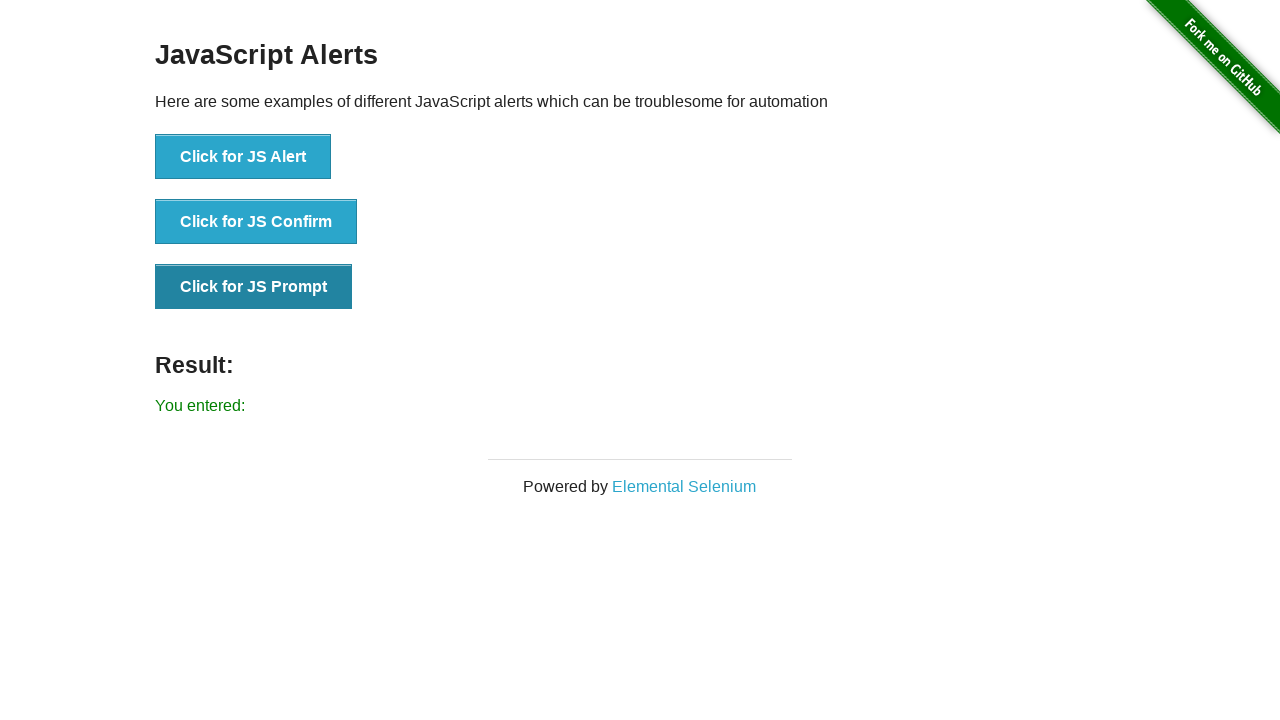